Tests basic browser navigation by visiting multiple URLs, using back/forward navigation, and refreshing the page. Demonstrates navigation between rozetka.com.ua and github.com.

Starting URL: https://rozetka.com.ua/

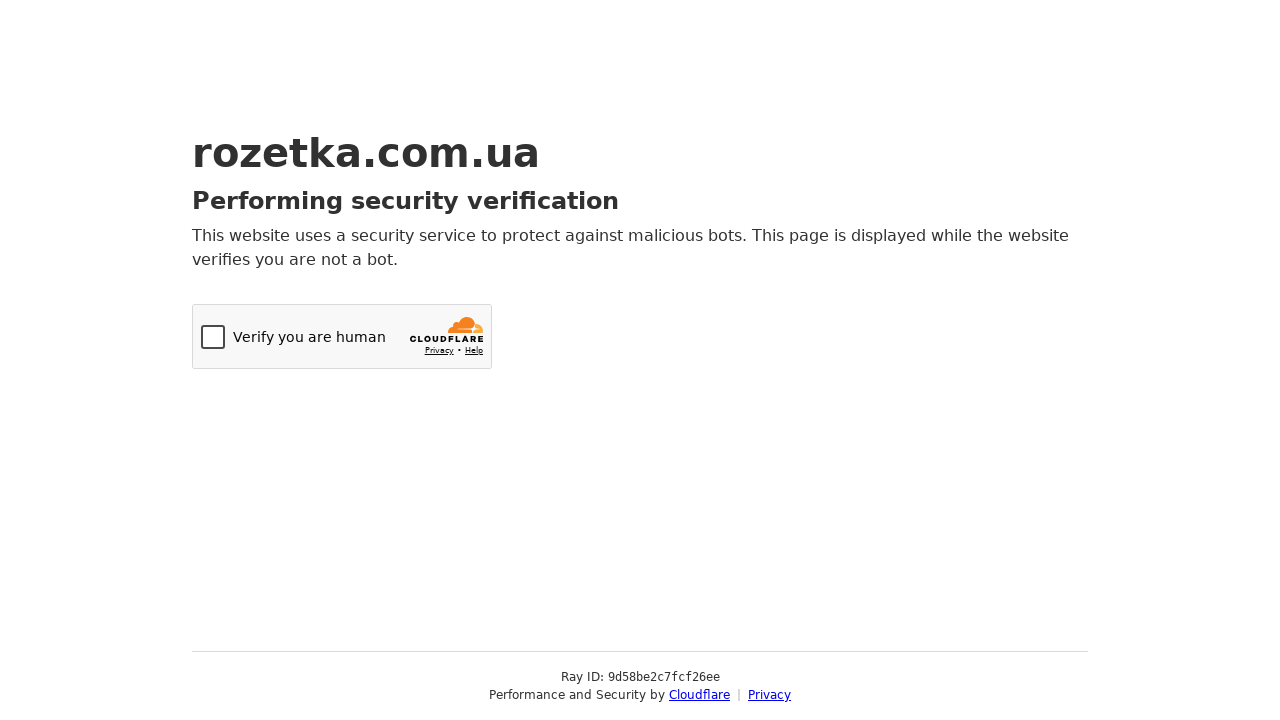

Set viewport size to 900x500
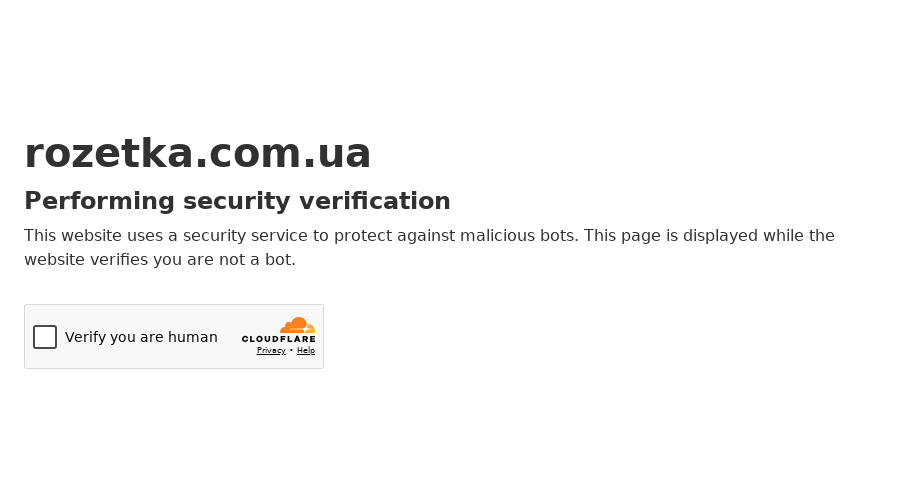

Navigated to GitHub
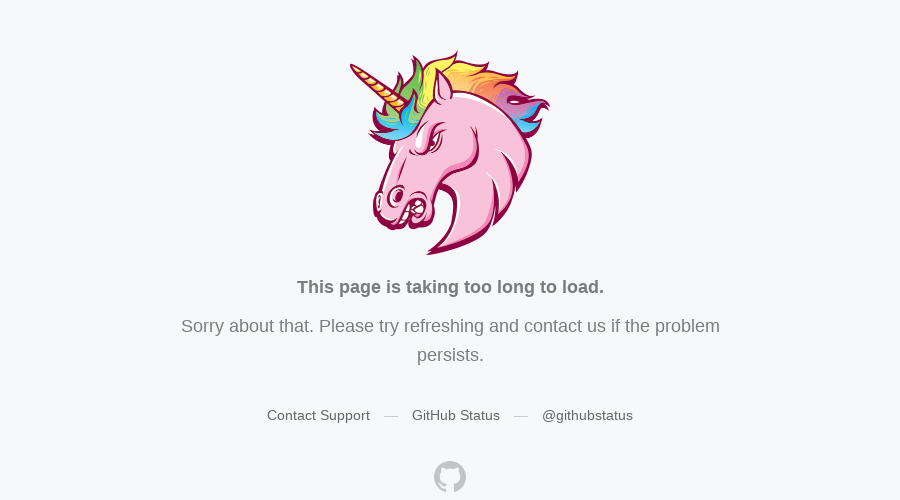

Navigated back to Rozetka
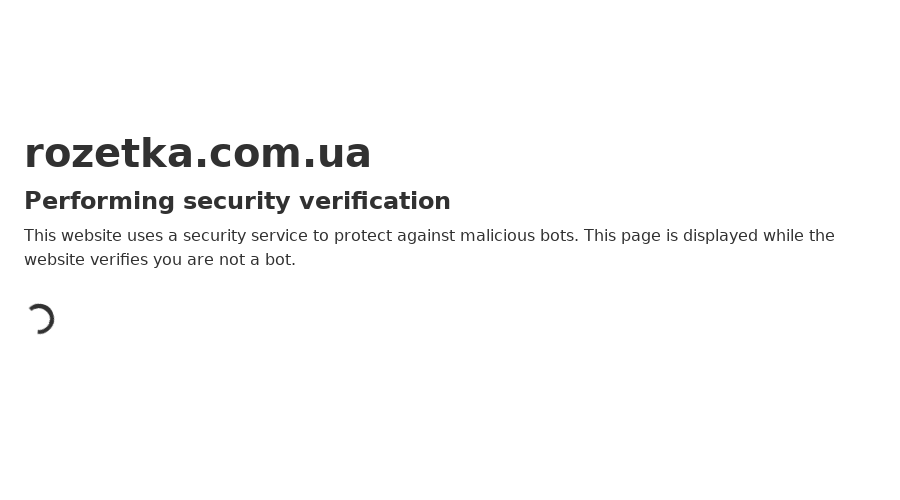

Navigated forward to GitHub
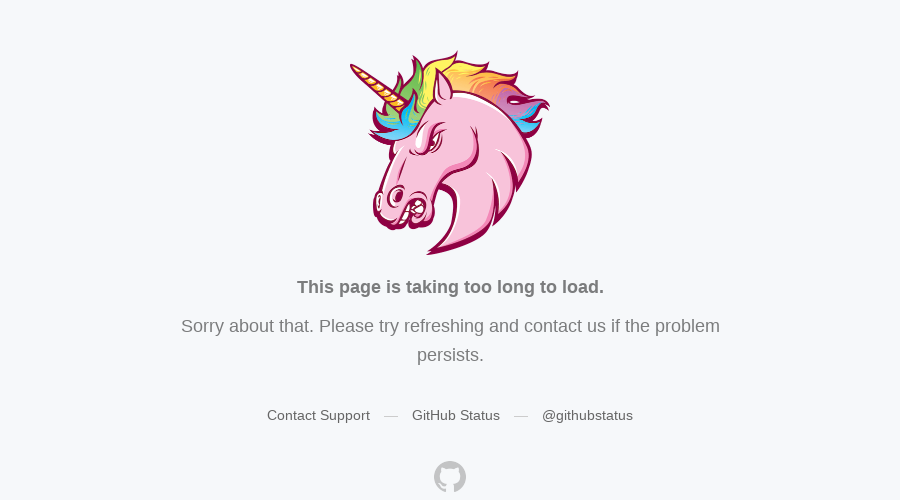

Refreshed the page
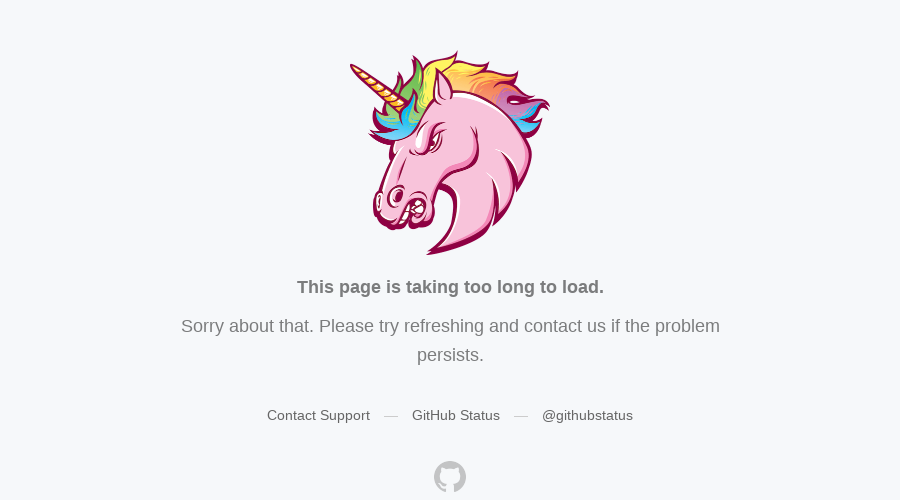

Retrieved current URL: https://github.com/
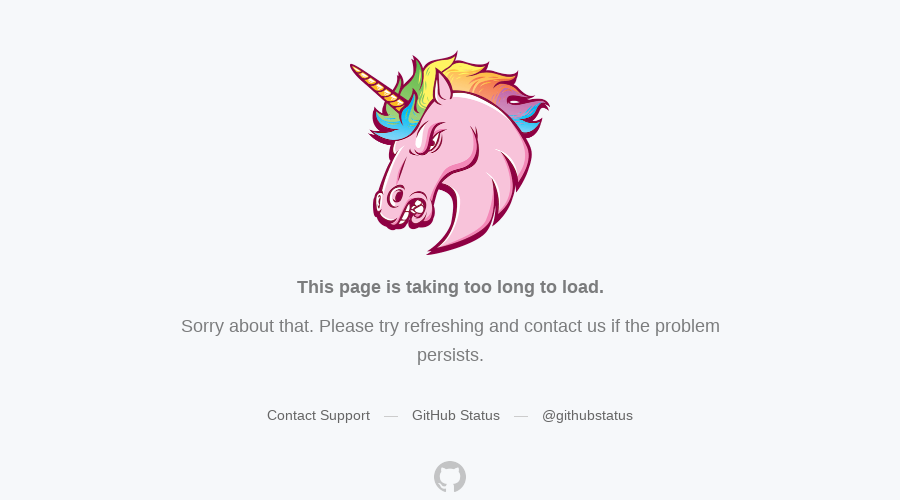

Retrieved page title: Unicorn! · GitHub
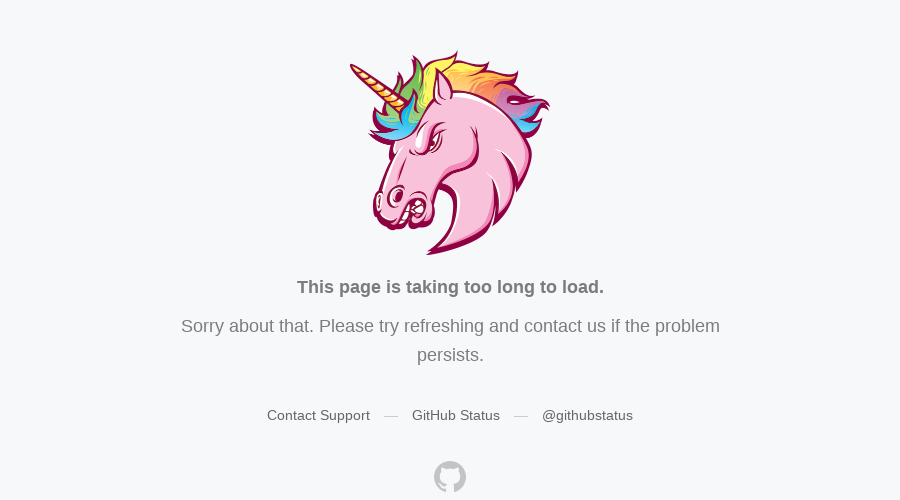

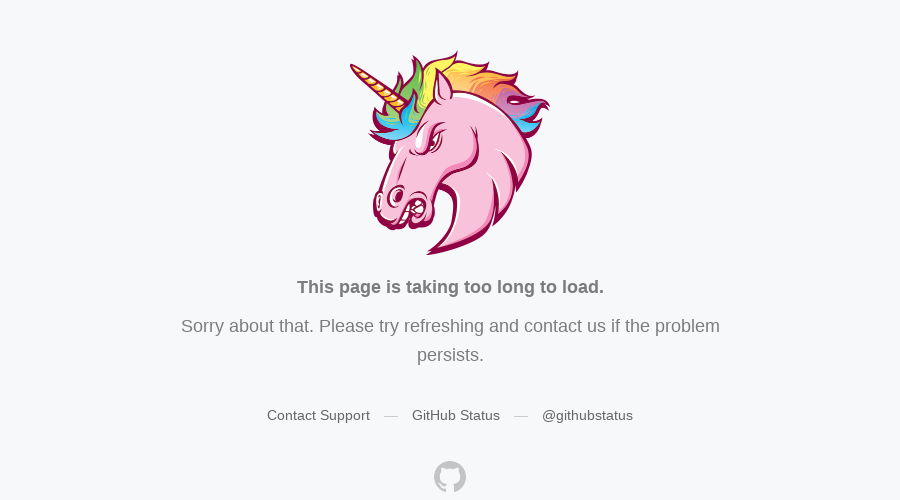